Clicks through all status code links on the page, navigating back to the main page after each click

Starting URL: https://the-internet.herokuapp.com/status_codes

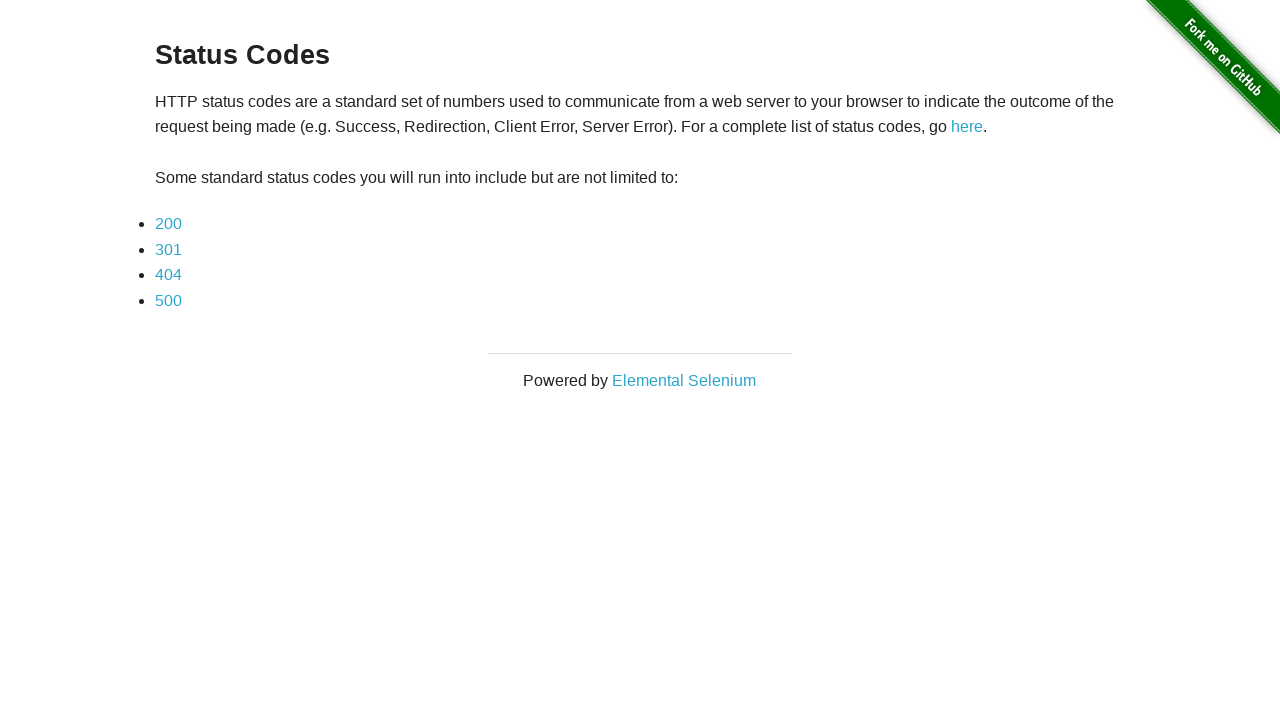

Located all status code links on the page
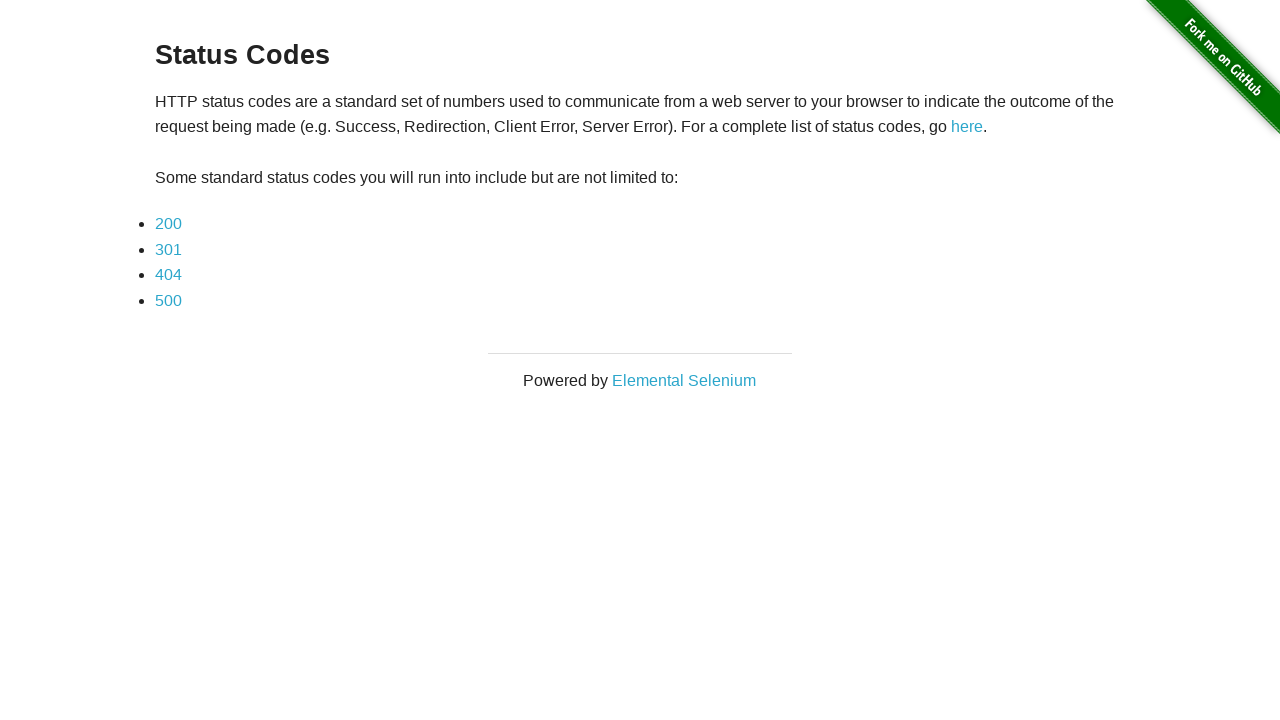

Selected status code link #1
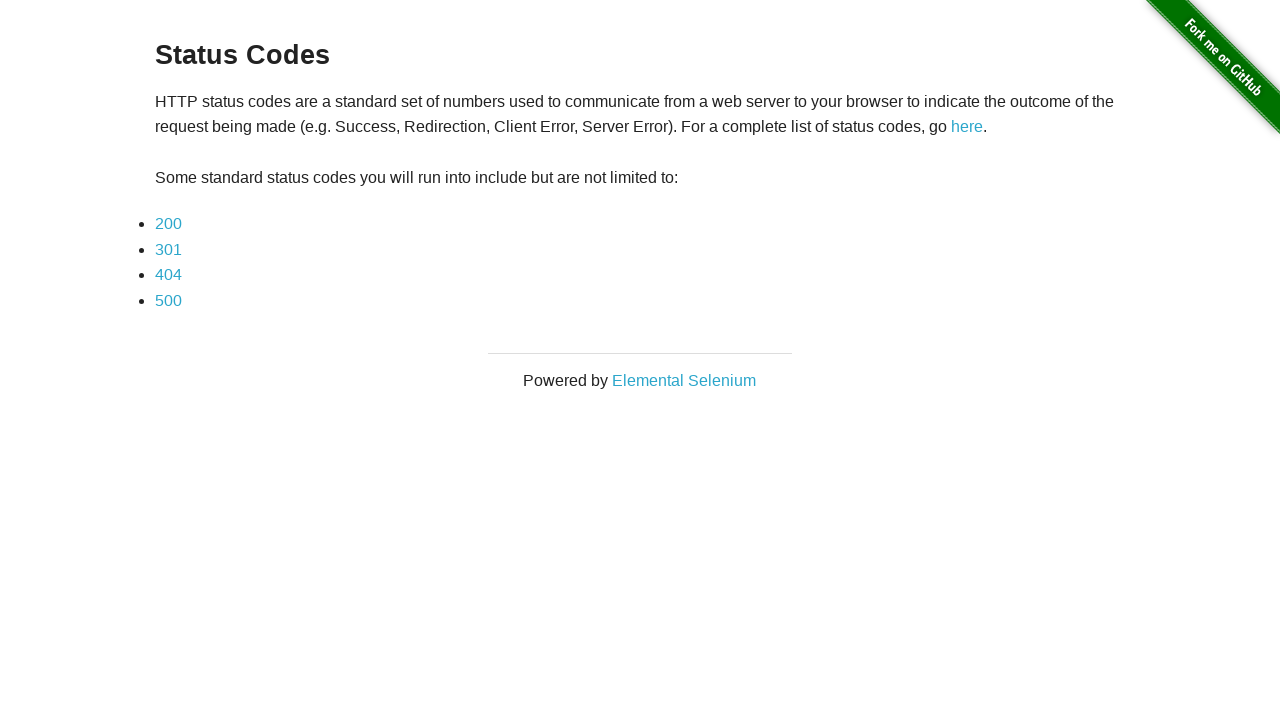

Clicked status code link #1 at (168, 224) on xpath=//li/a >> nth=0
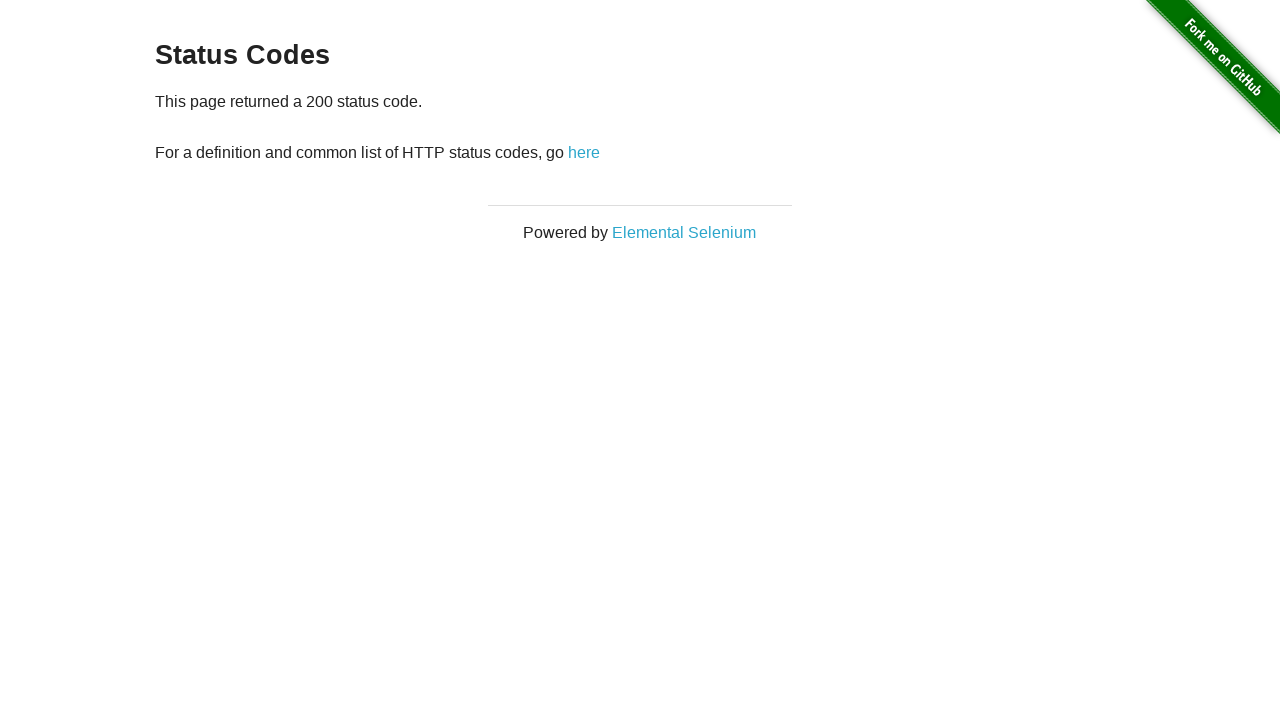

Status code page #1 loaded
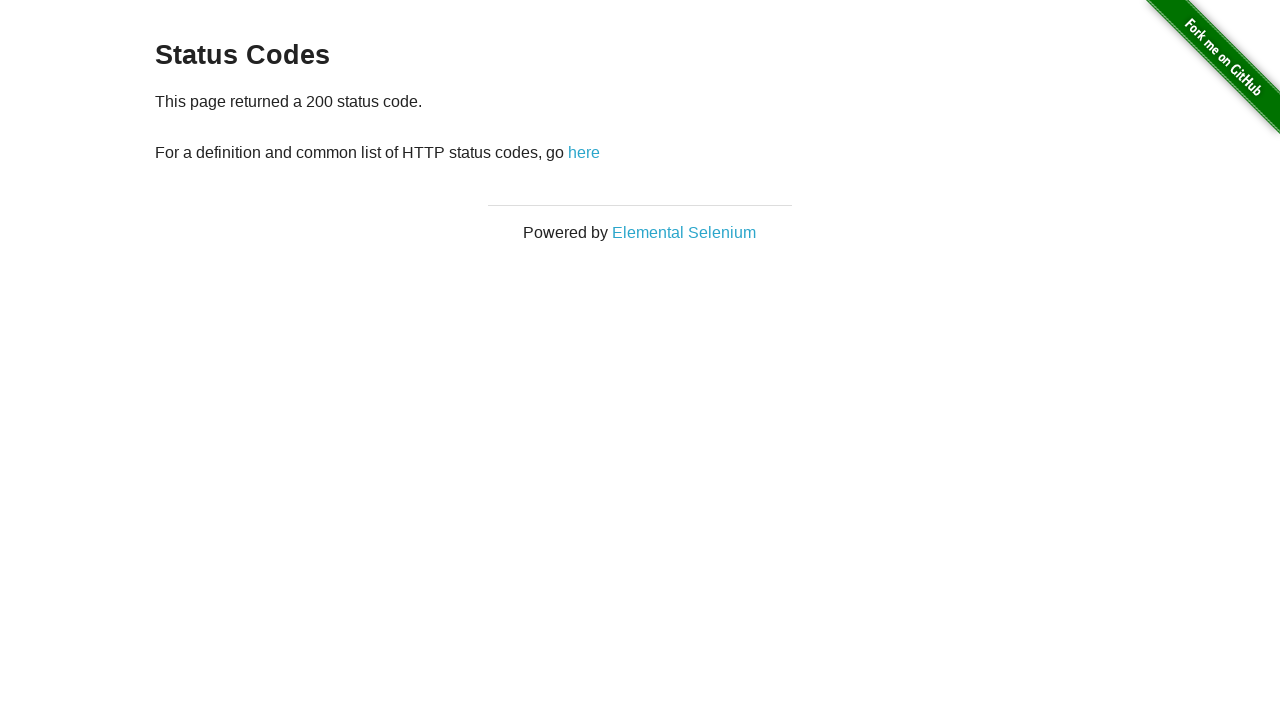

Navigated back to status codes main page
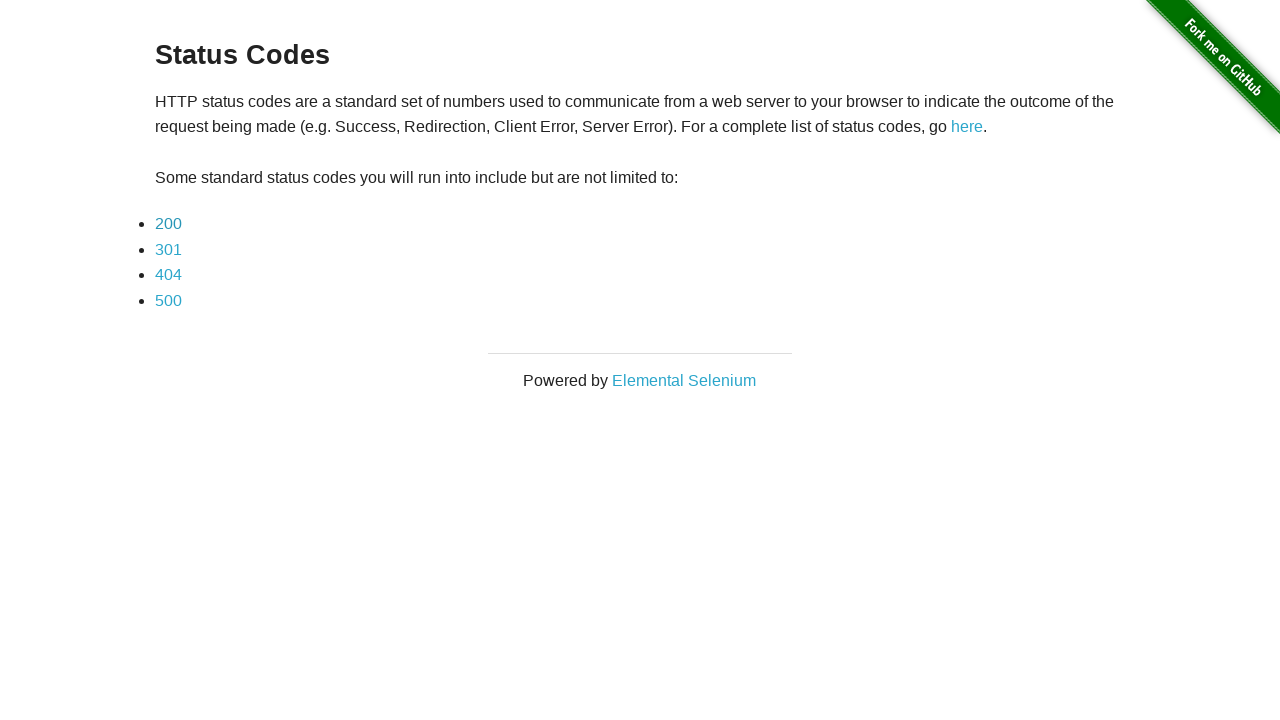

Main status codes page reloaded
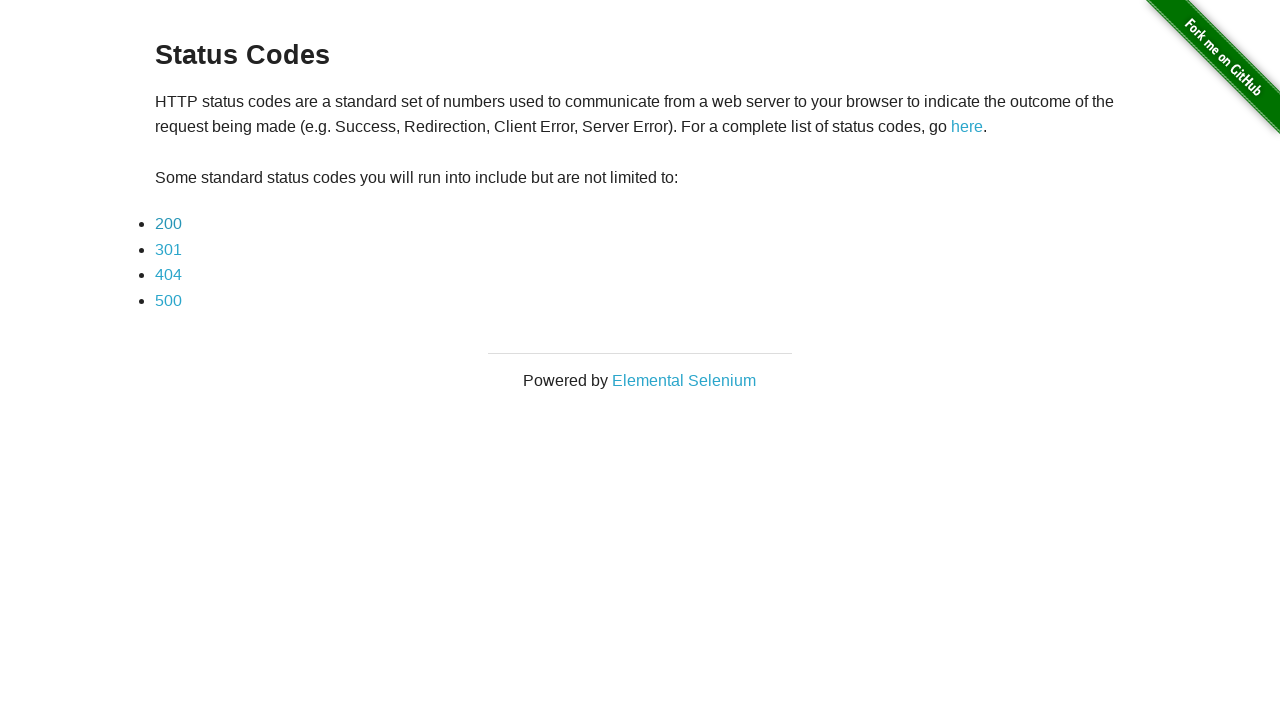

Selected status code link #2
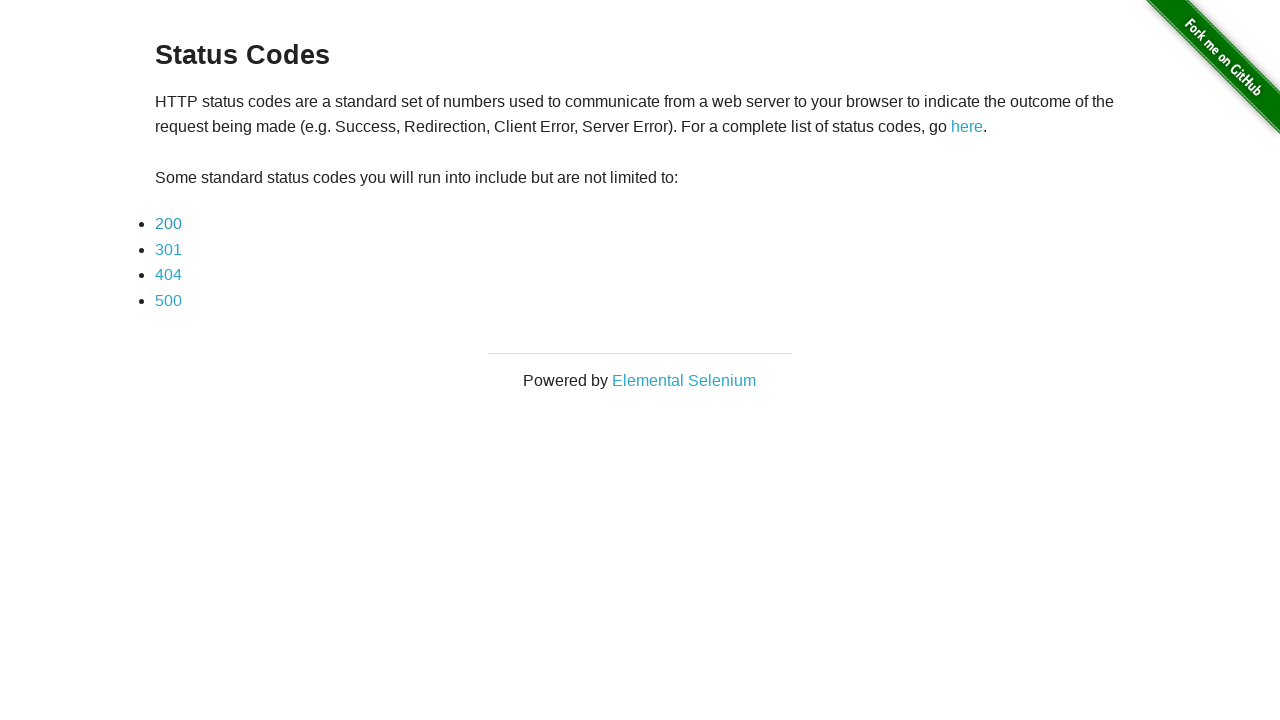

Clicked status code link #2 at (168, 249) on xpath=//li/a >> nth=1
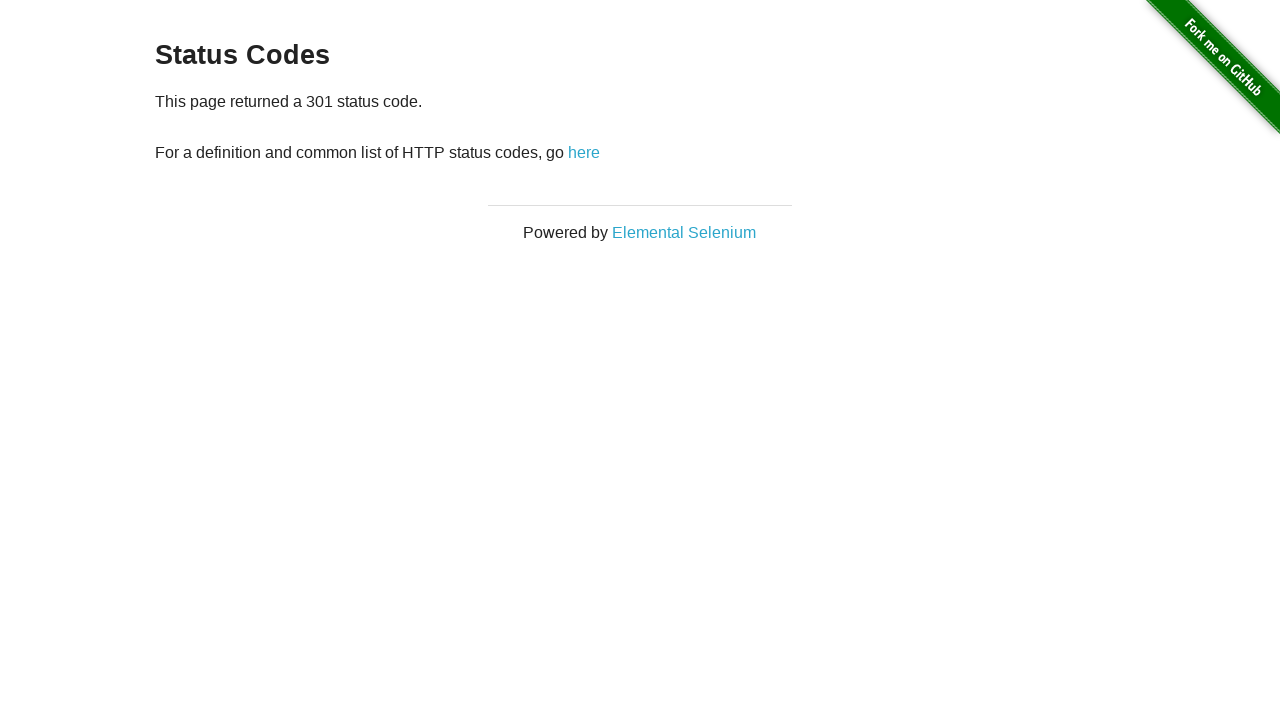

Status code page #2 loaded
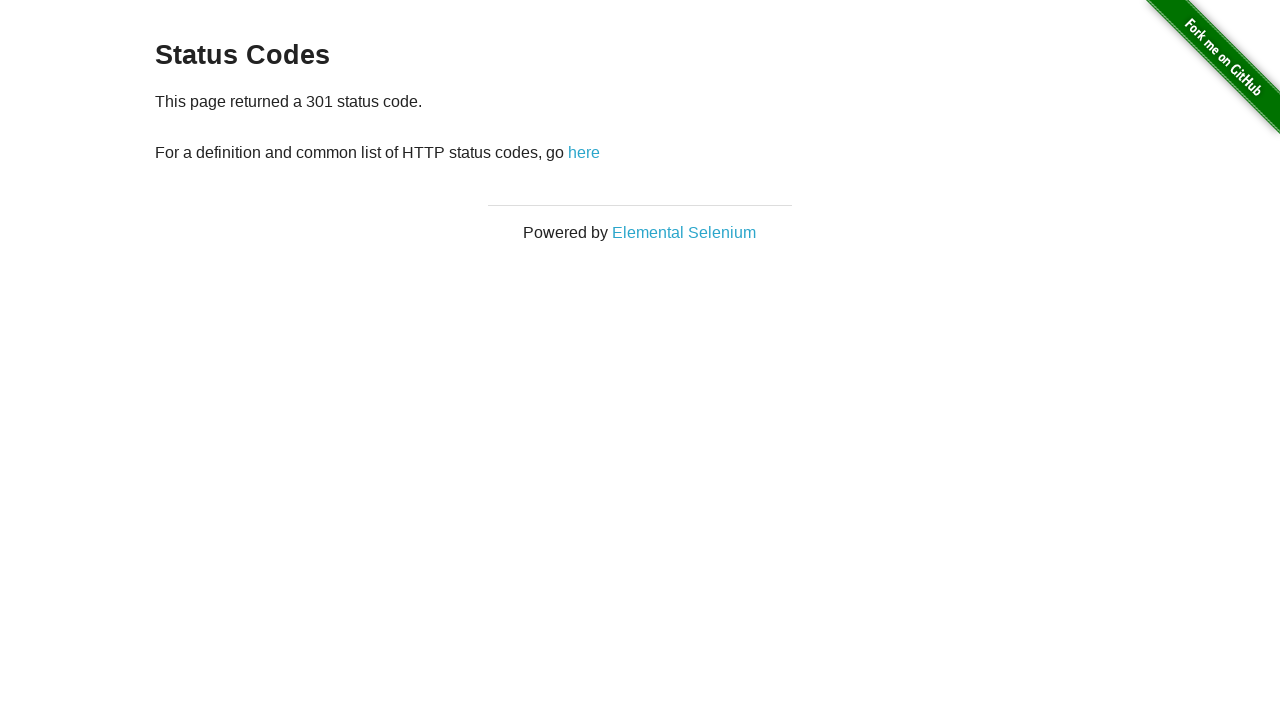

Navigated back to status codes main page
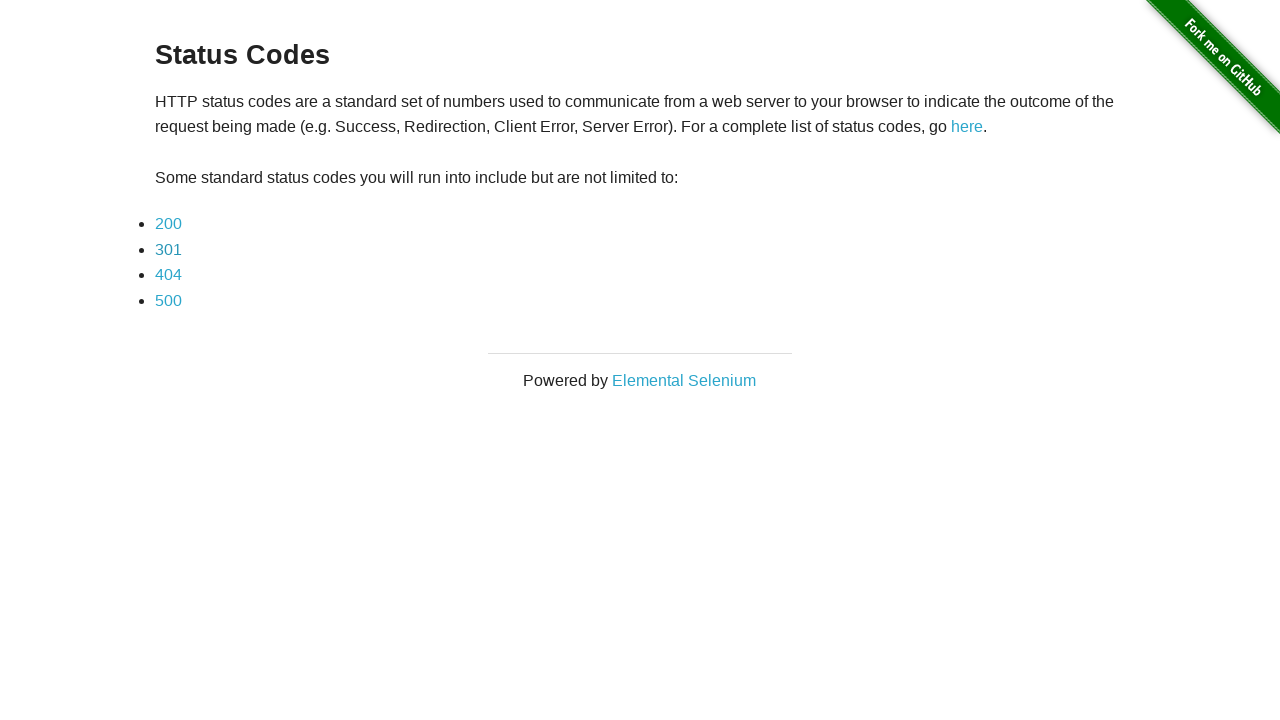

Main status codes page reloaded
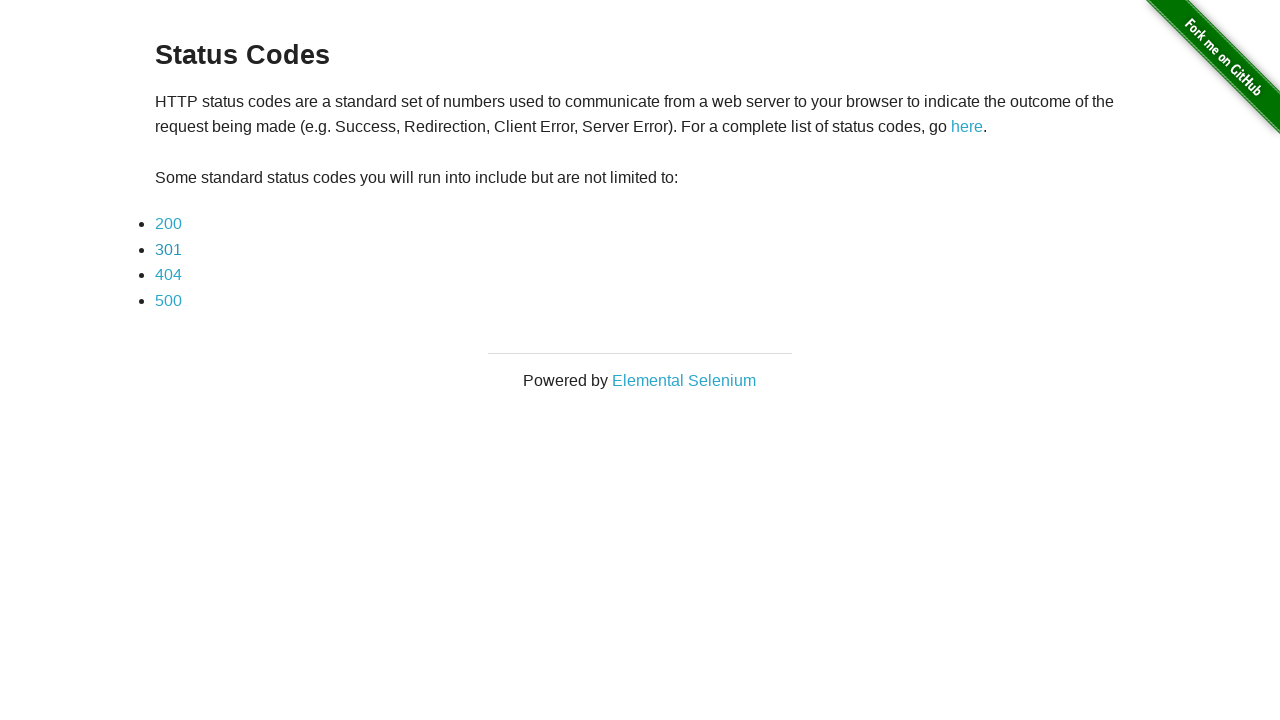

Selected status code link #3
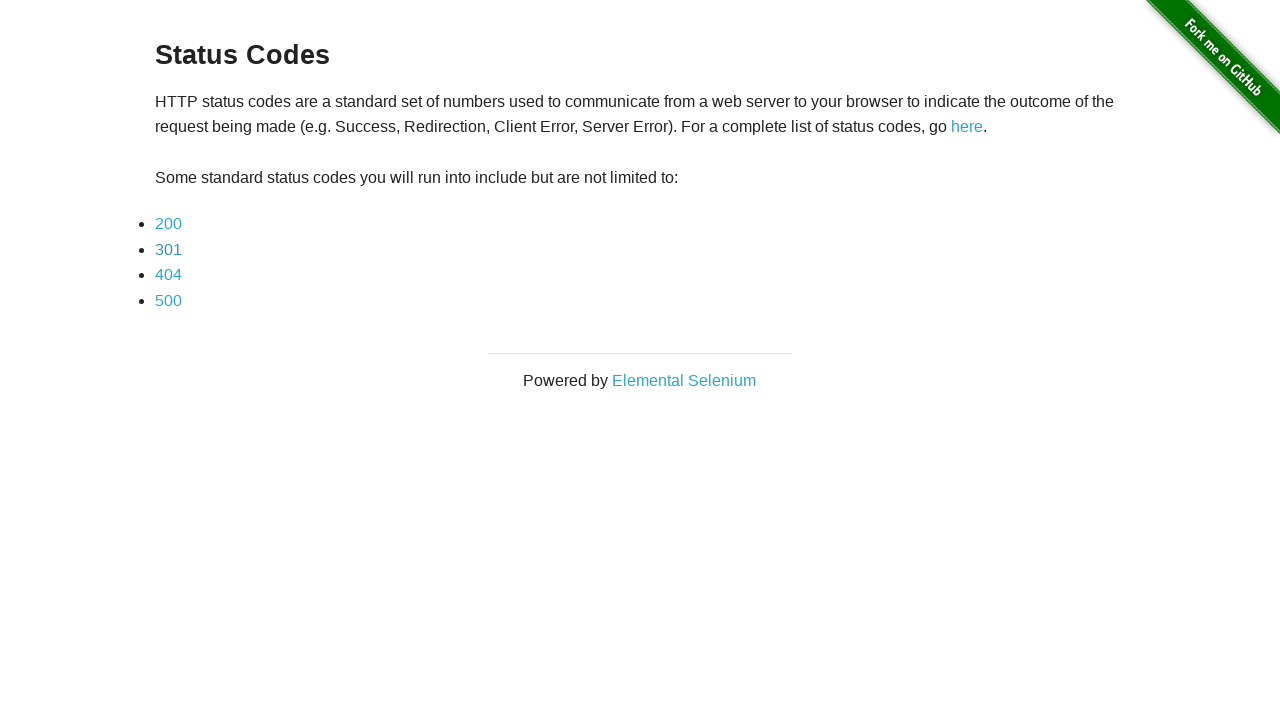

Clicked status code link #3 at (168, 275) on xpath=//li/a >> nth=2
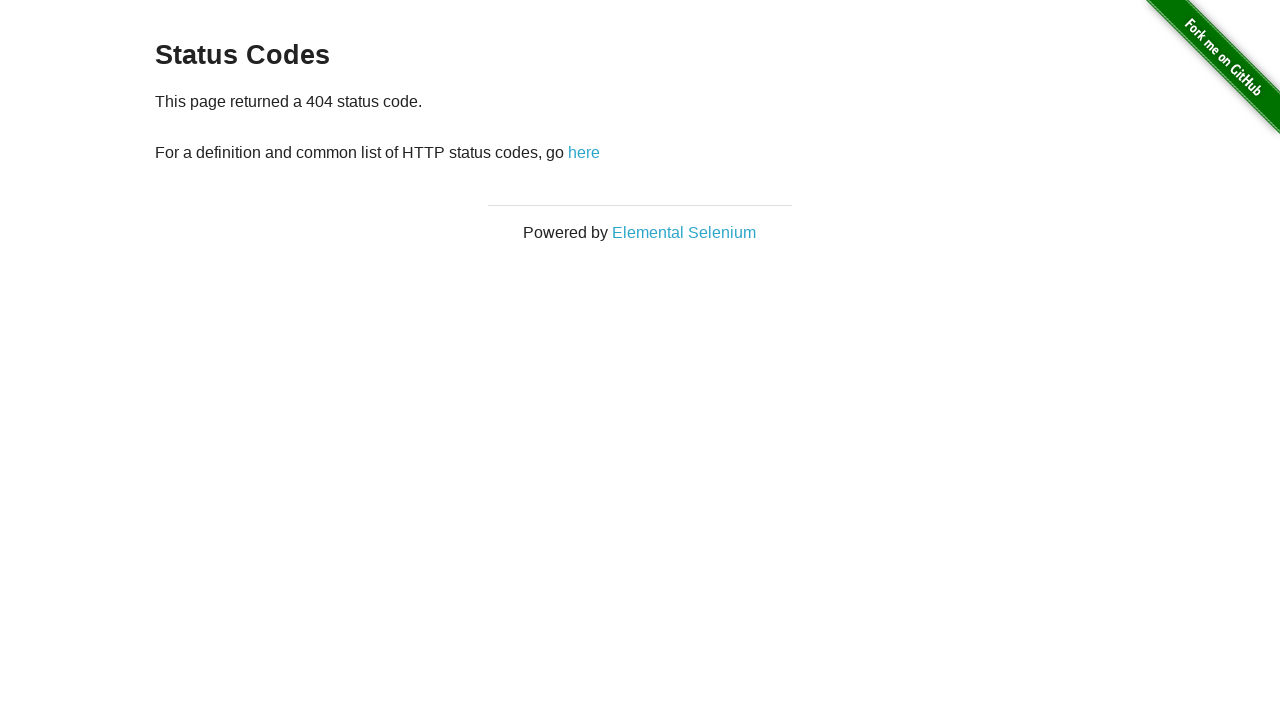

Status code page #3 loaded
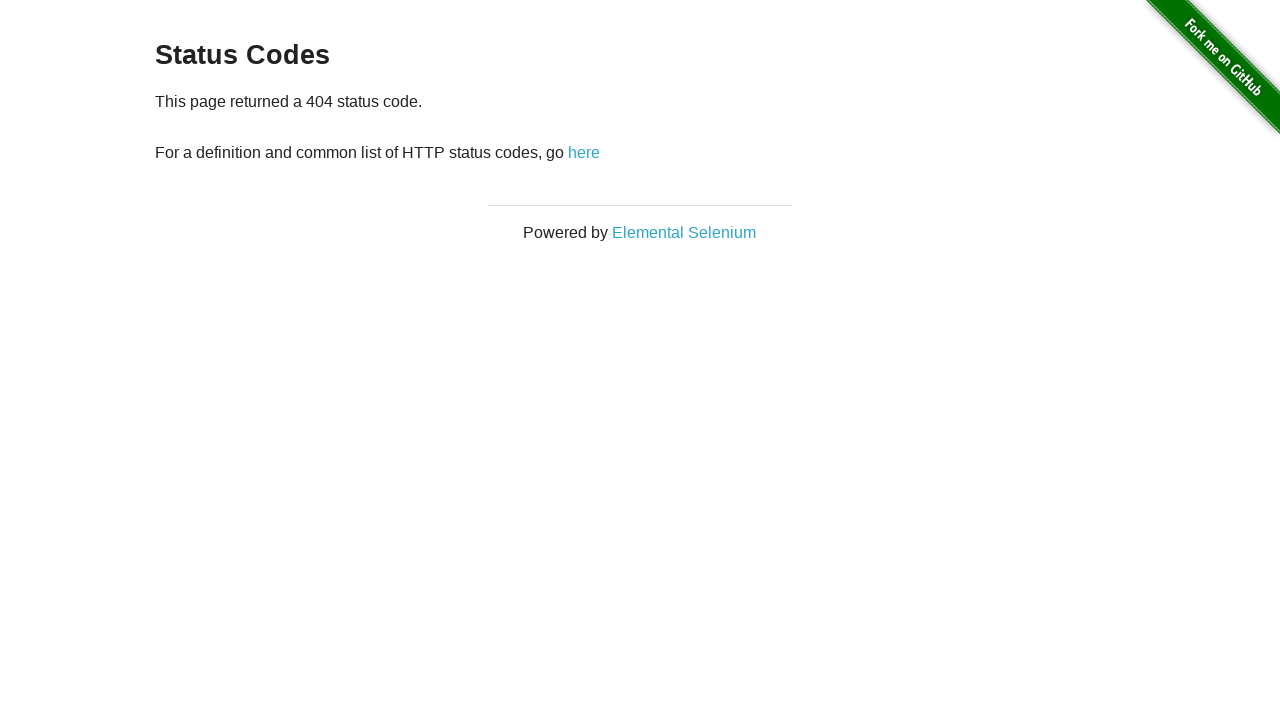

Navigated back to status codes main page
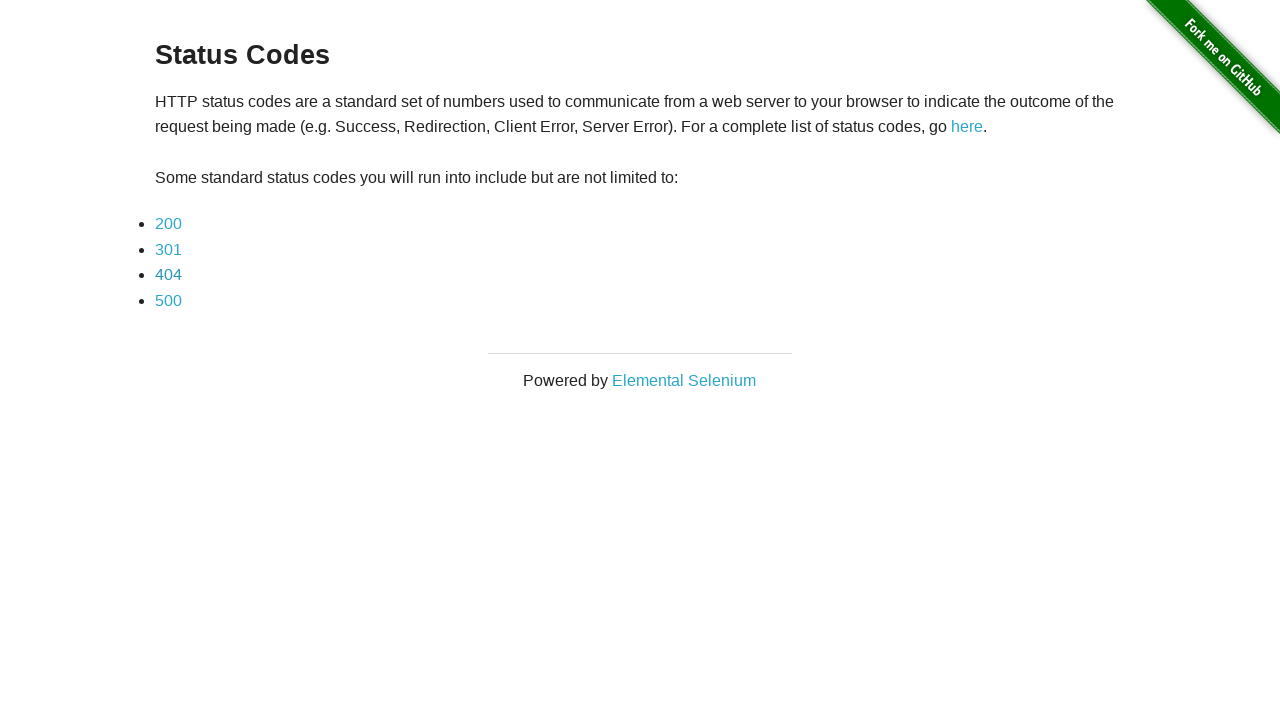

Main status codes page reloaded
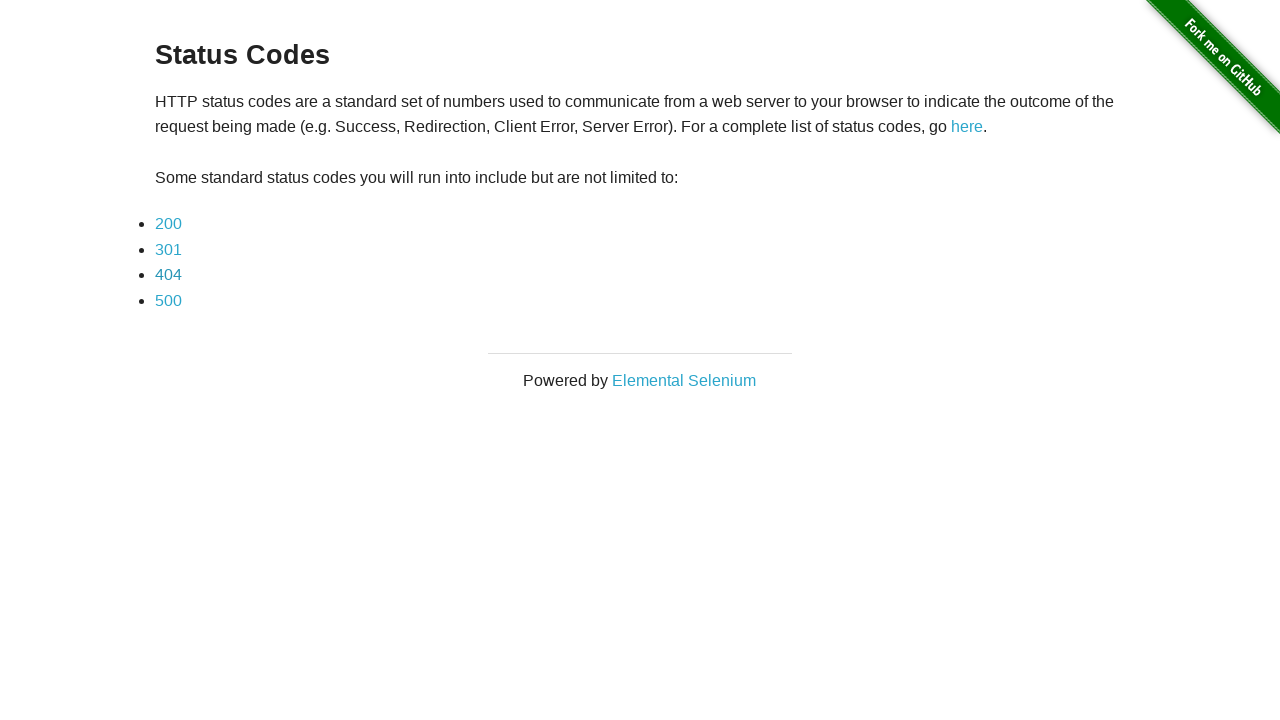

Selected status code link #4
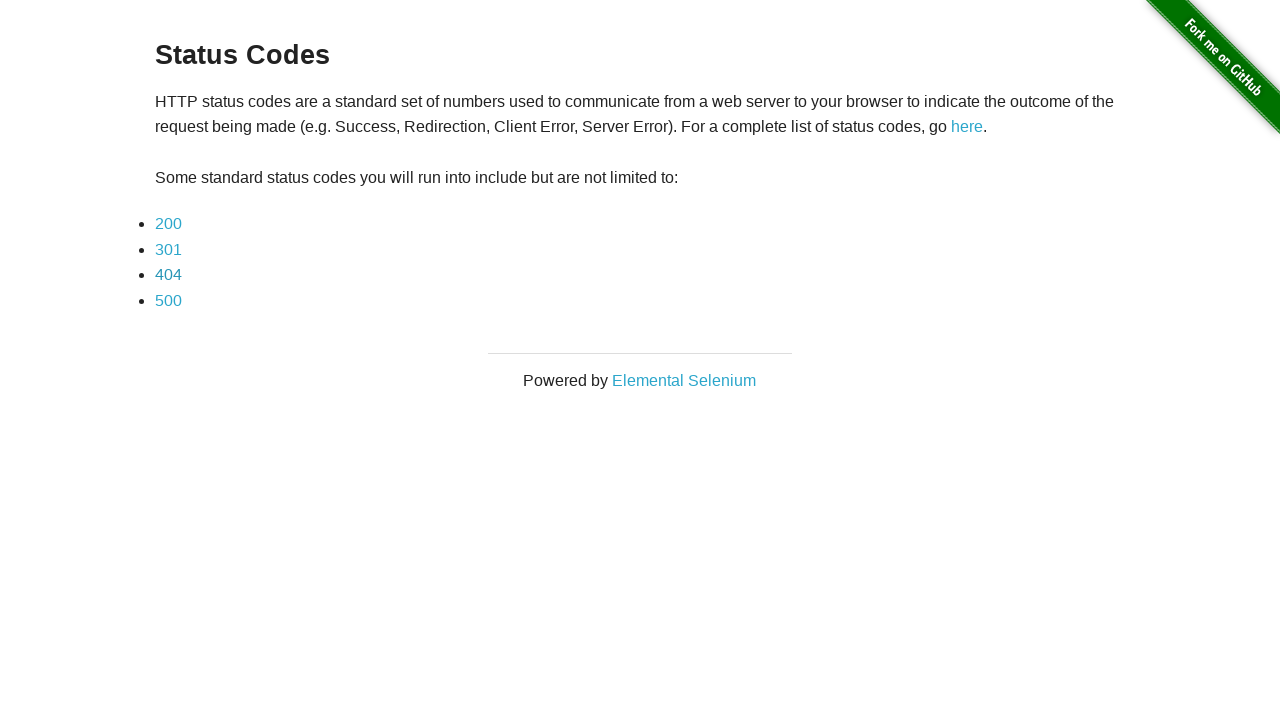

Clicked status code link #4 at (168, 300) on xpath=//li/a >> nth=3
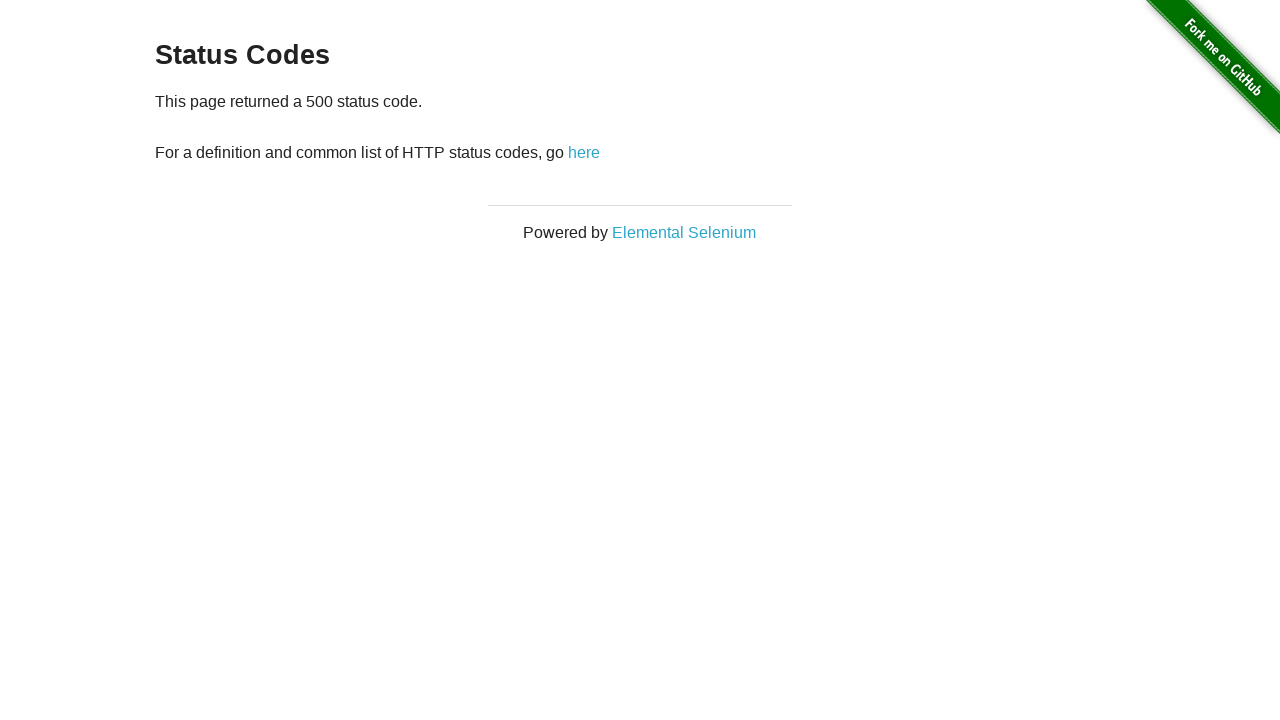

Status code page #4 loaded
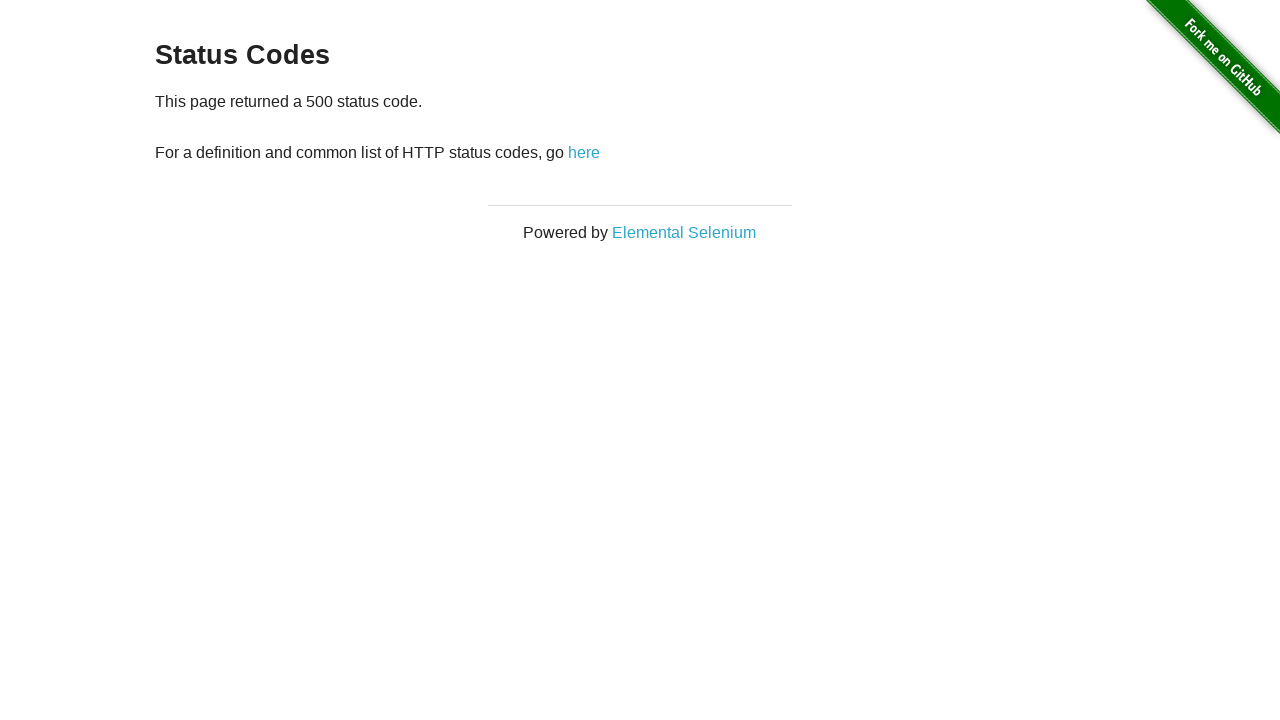

Navigated back to status codes main page
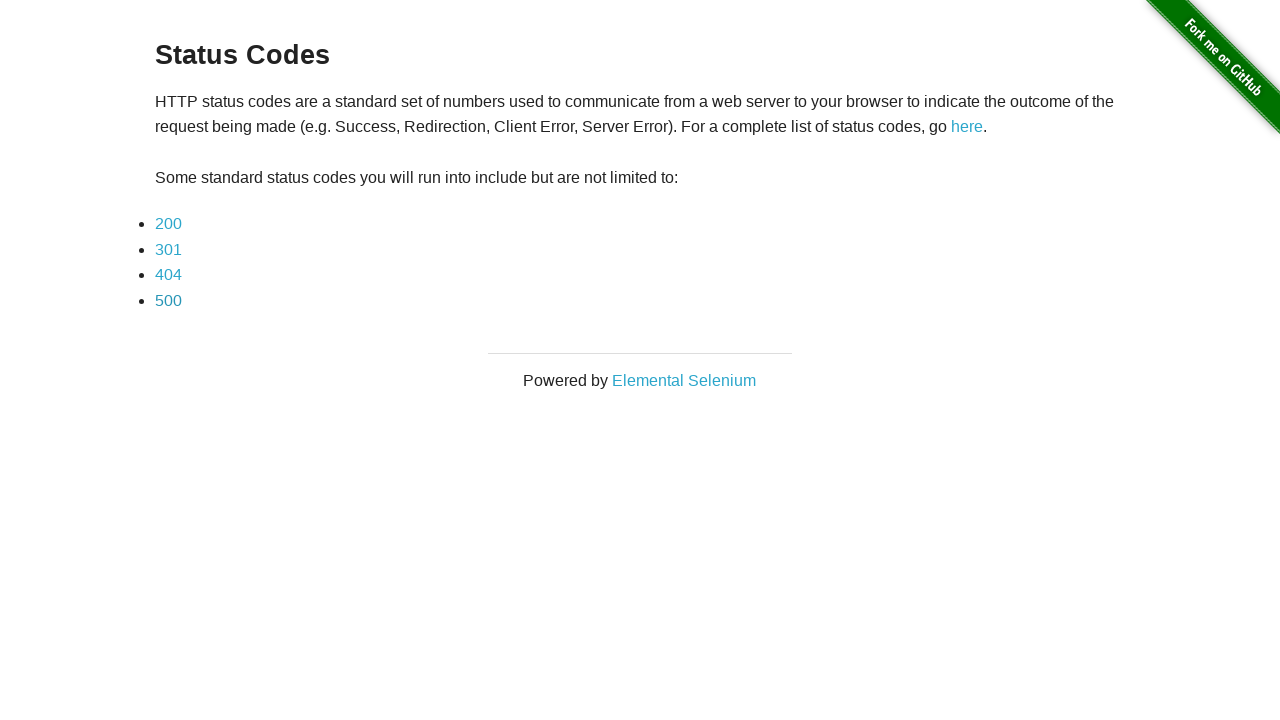

Main status codes page reloaded
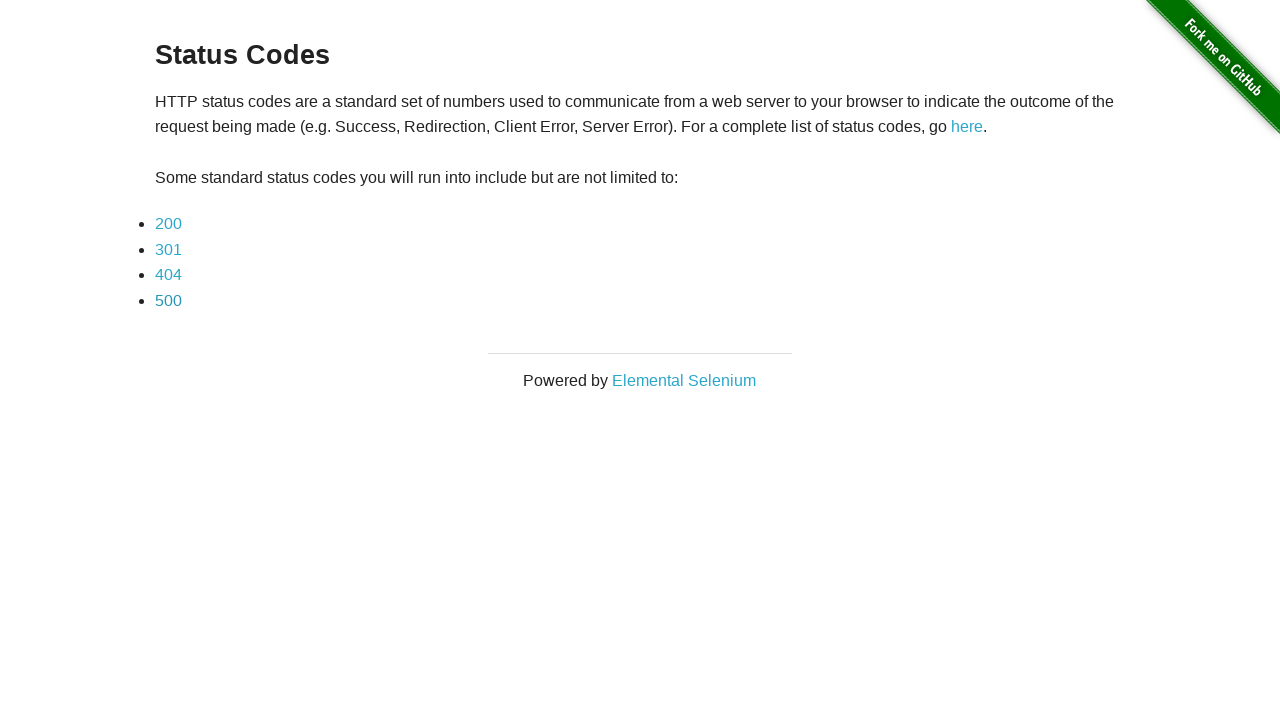

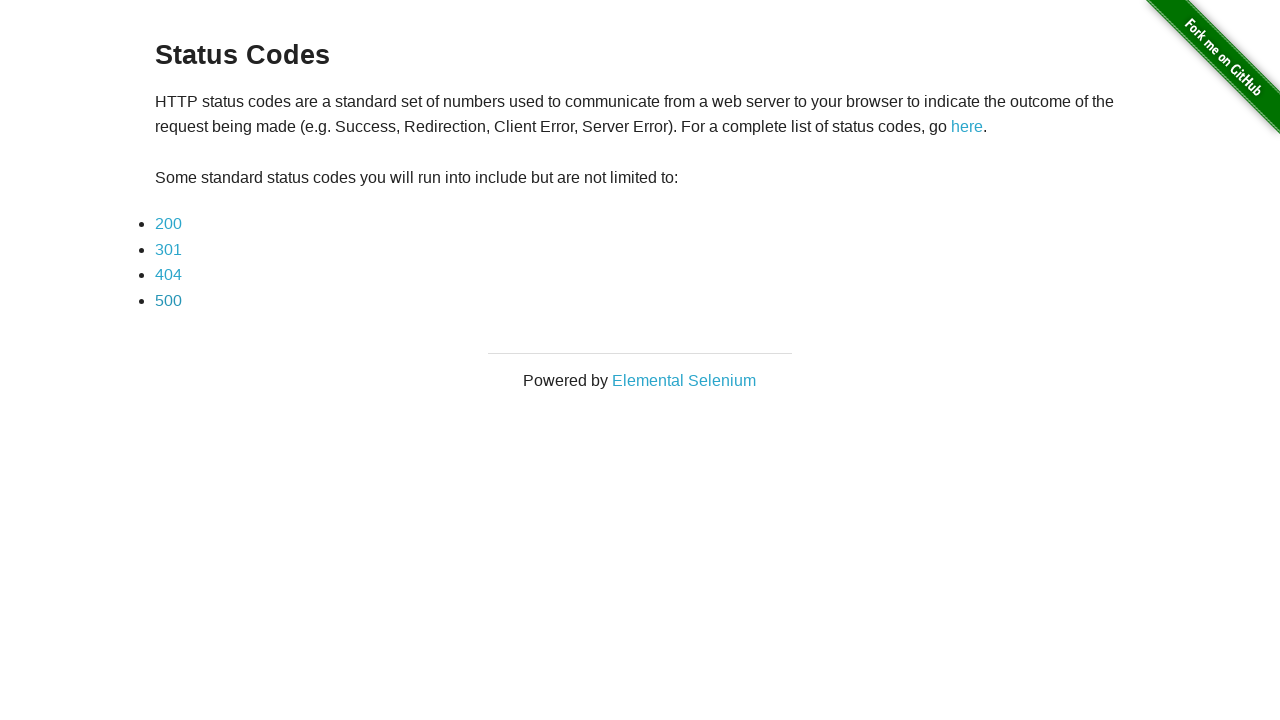